Tests changing the title text content by entering new text in the title text field

Starting URL: http://psyc.horm.org/

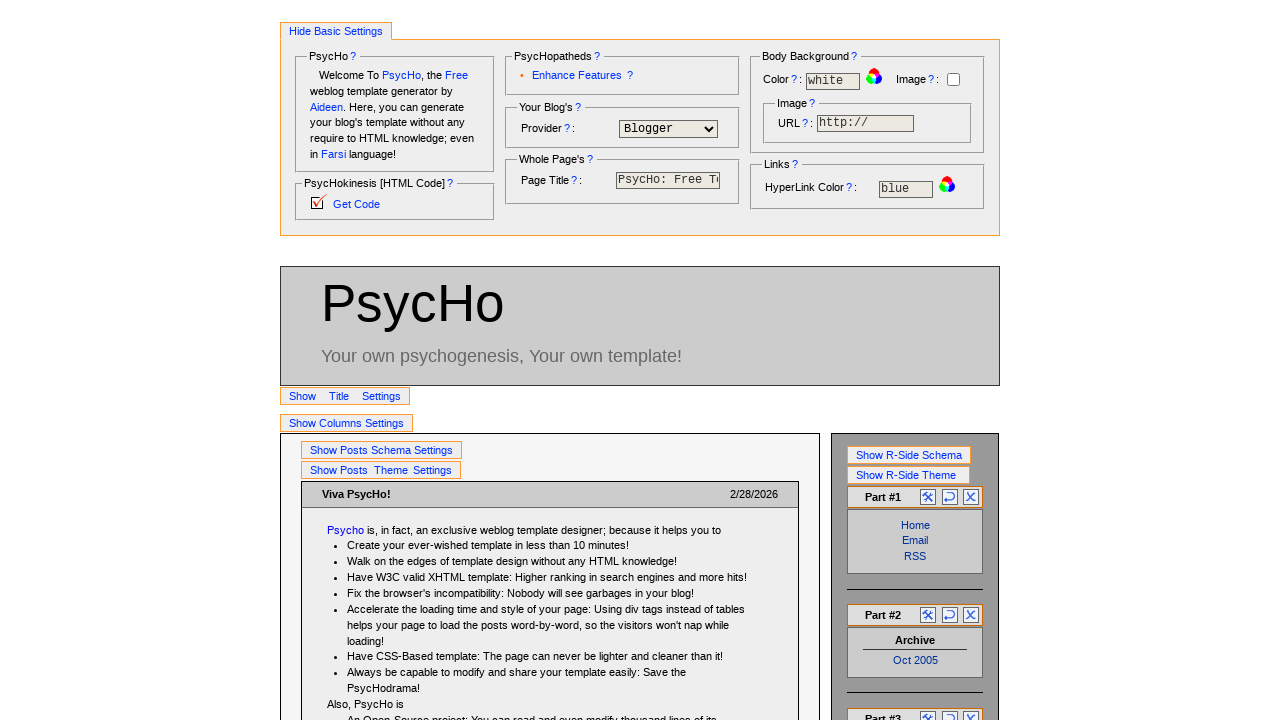

Clicked to show title settings for editing at (304, 396) on #SHTitleSettings
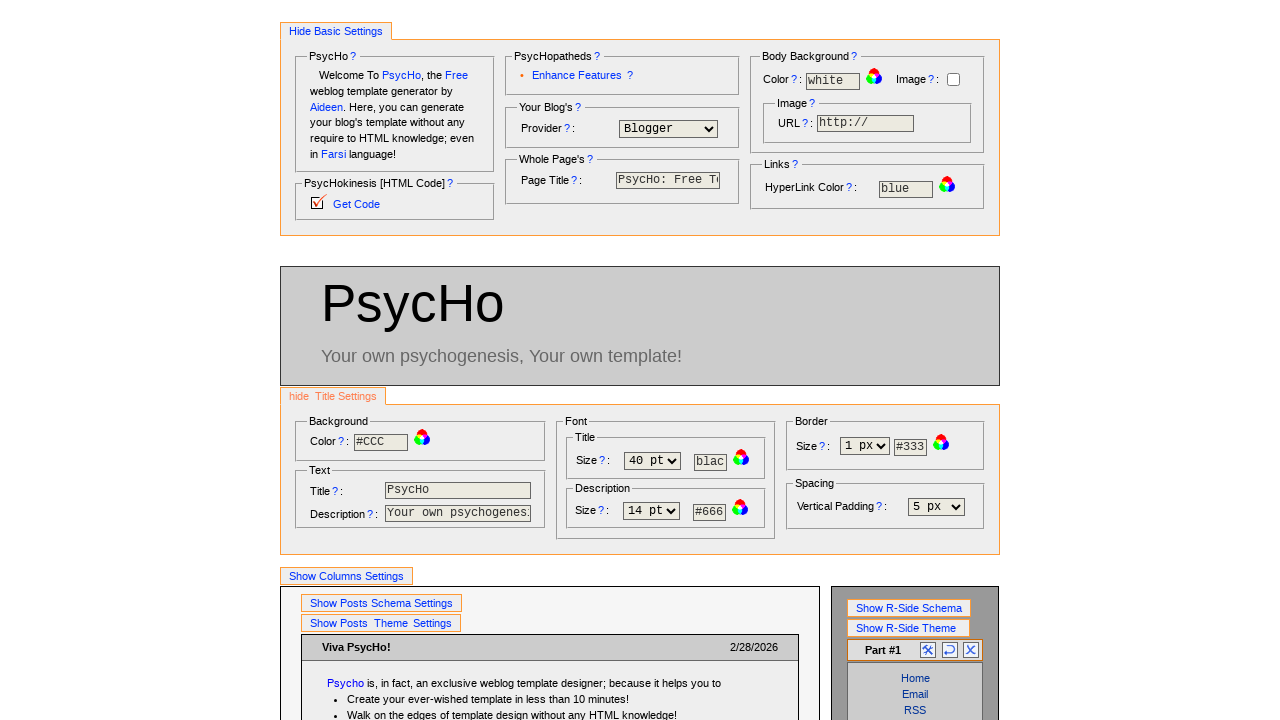

Clicked on title text input field at (458, 491) on #TitleTextTextEr
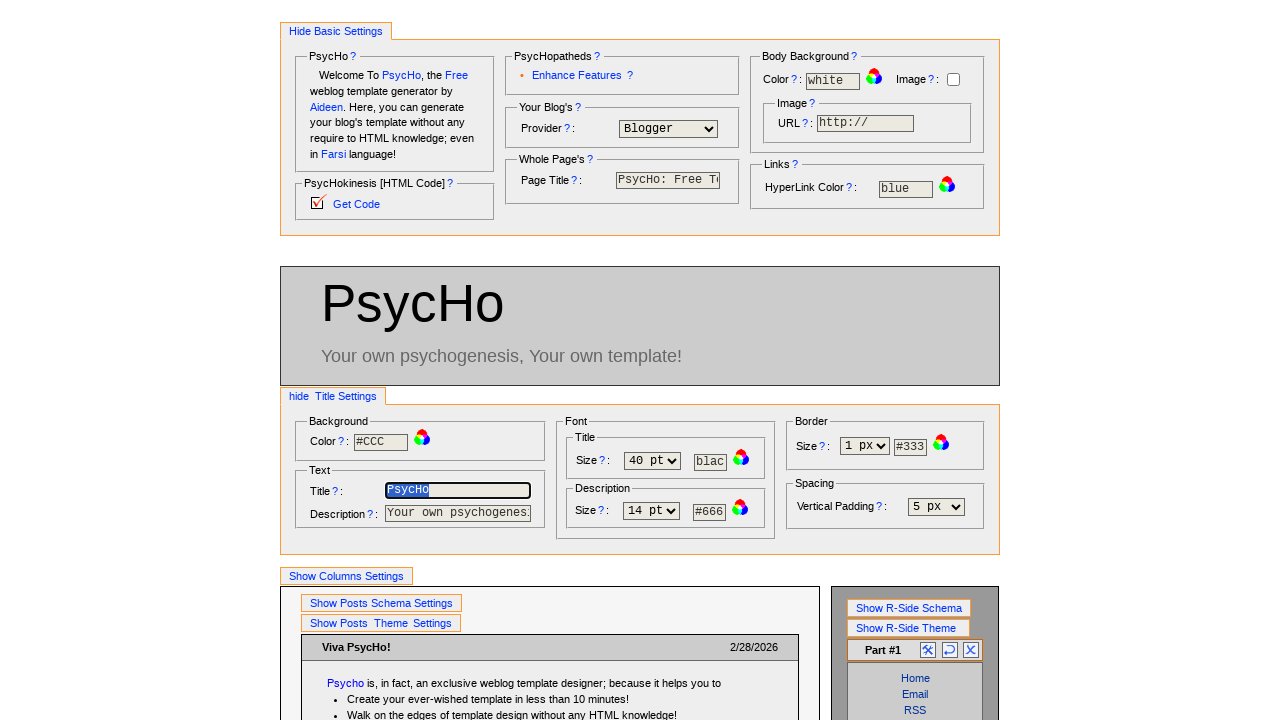

Filled title text field with 'Test' on #TitleTextTextEr
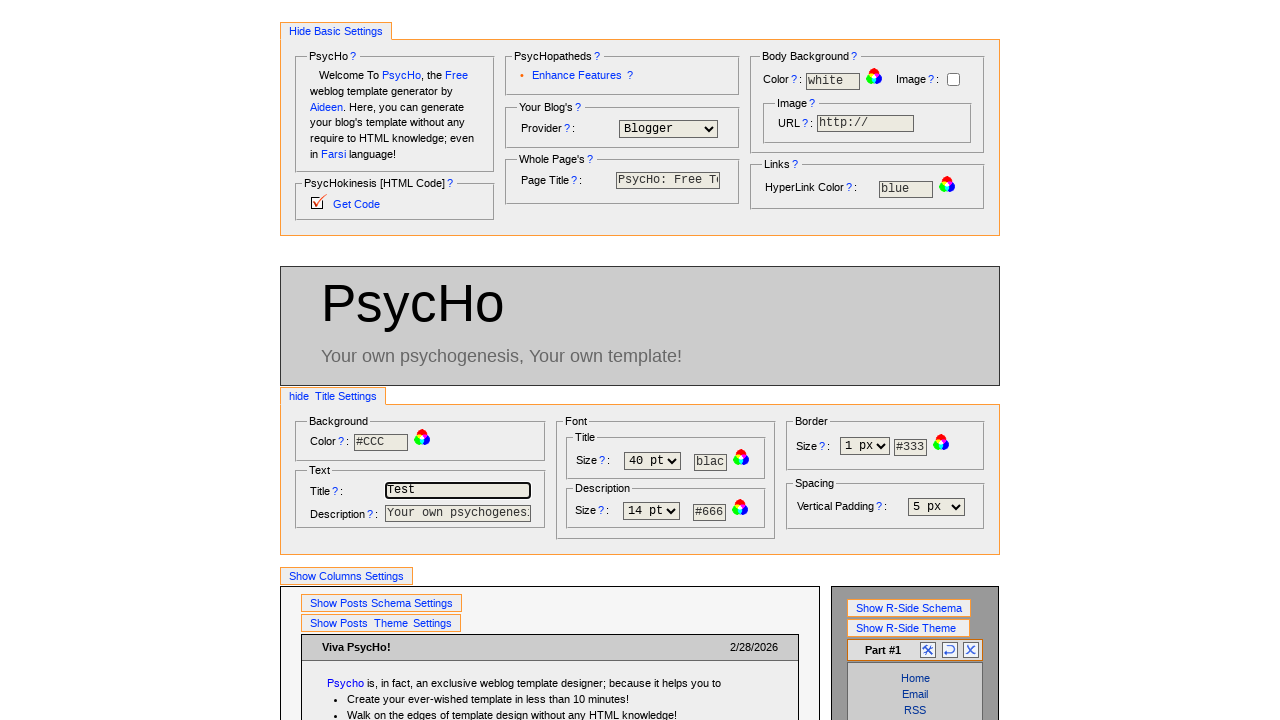

Title element loaded and reflected the new text content
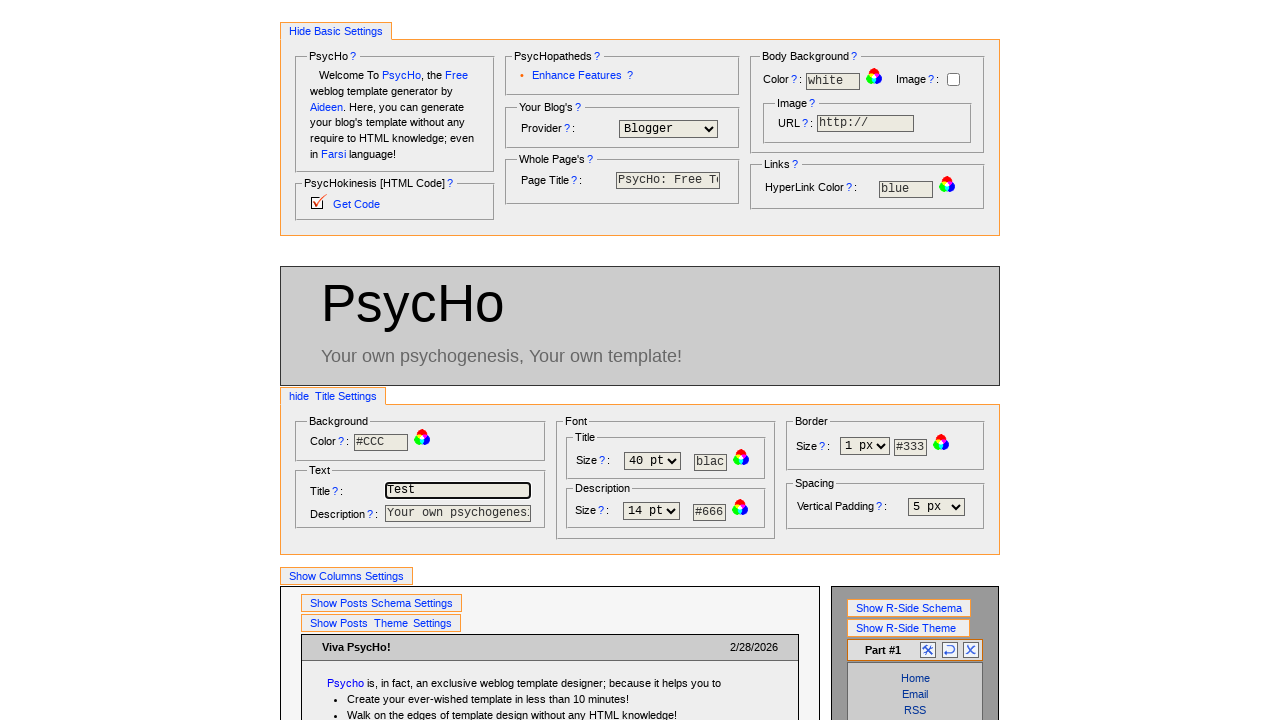

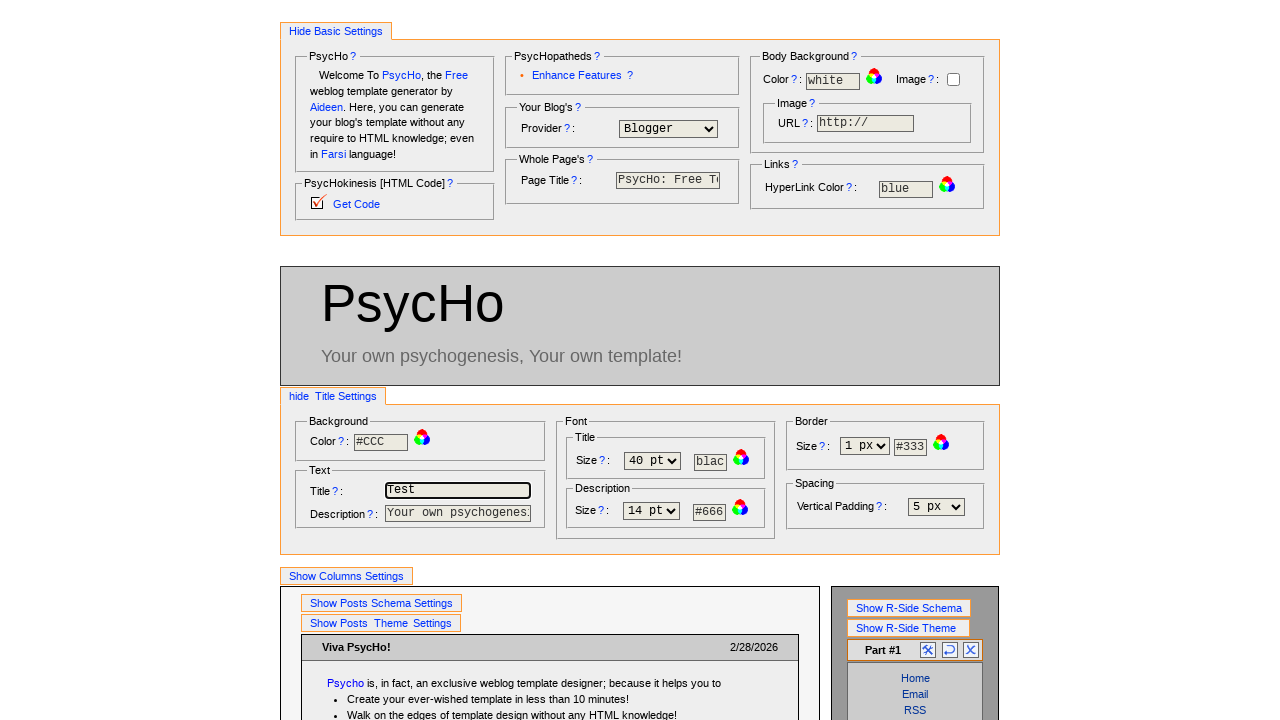